Tests dynamic controls functionality by clicking the Remove button and verifying that the "It's gone!" message appears after the checkbox is removed.

Starting URL: https://the-internet.herokuapp.com/dynamic_controls

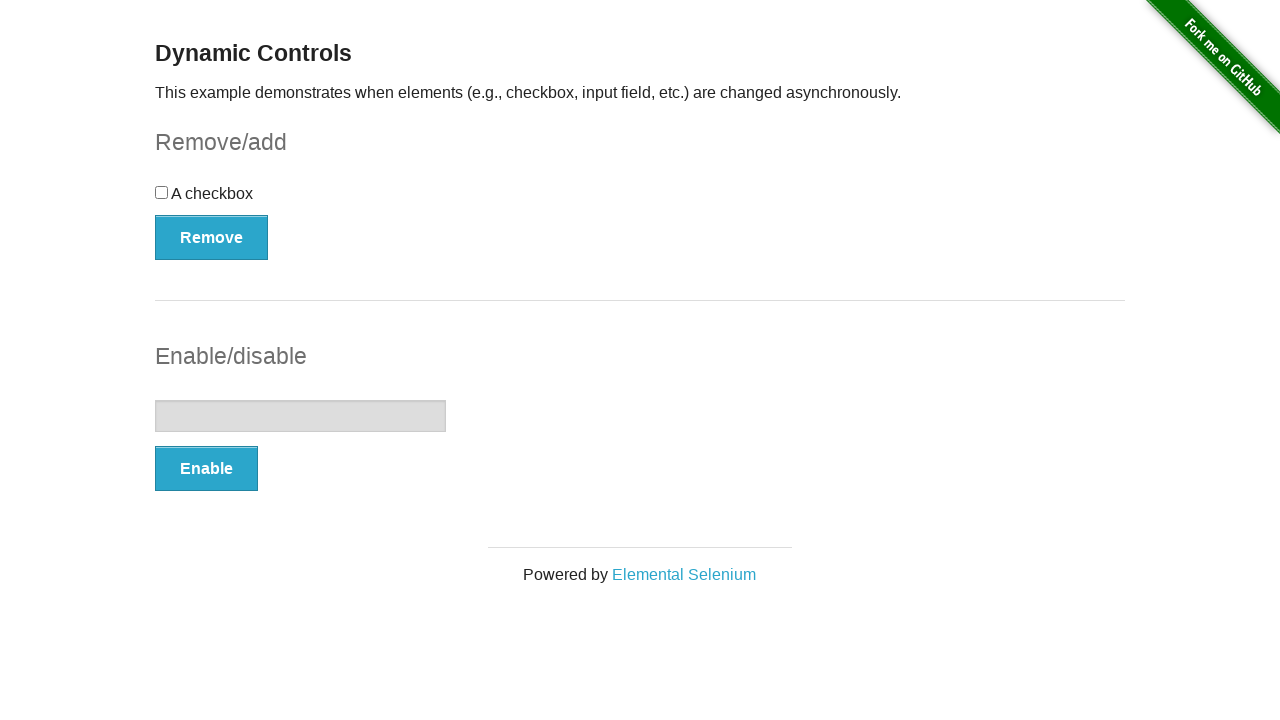

Navigated to dynamic controls page
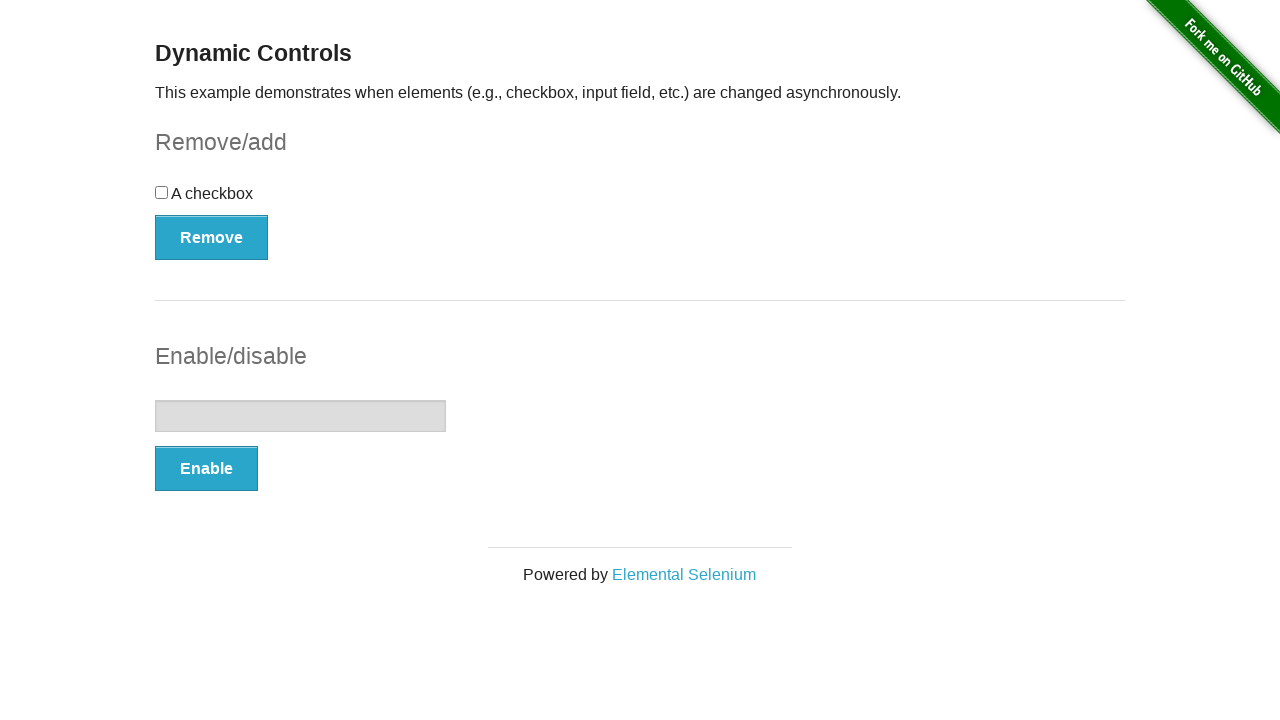

Clicked the Remove button at (212, 237) on xpath=//*[text()='Remove']
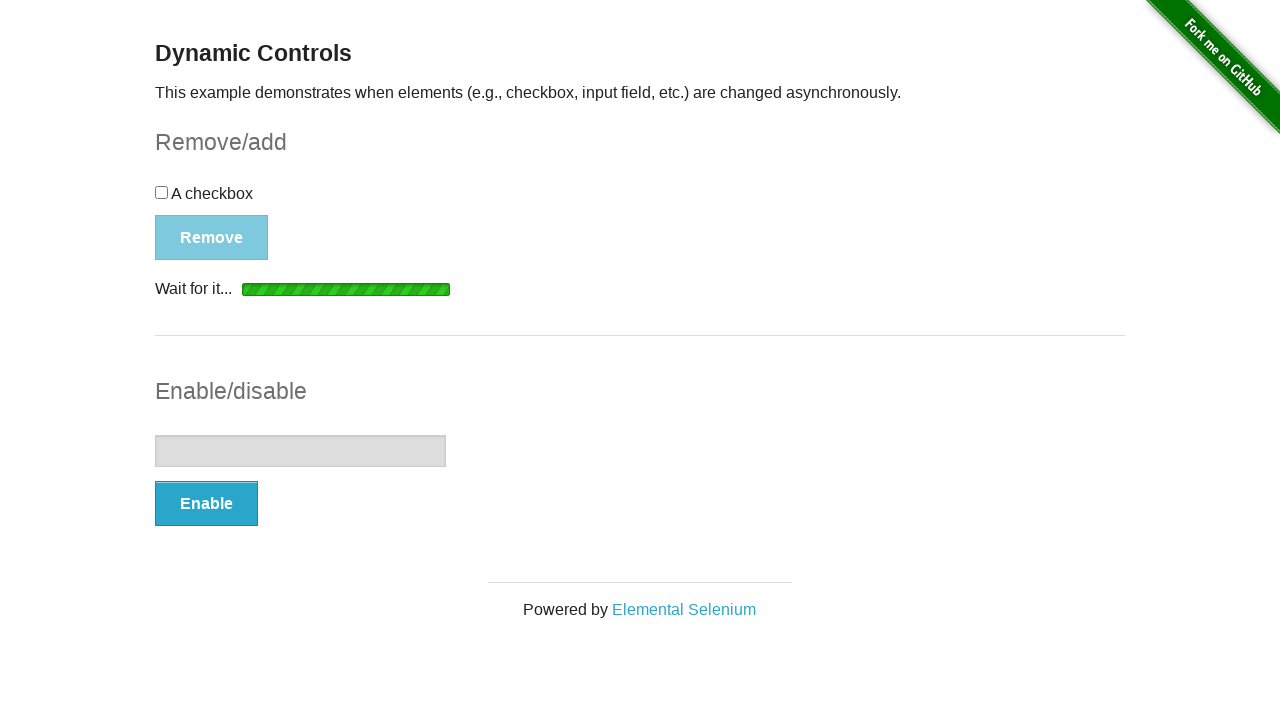

Waited for the message element to appear
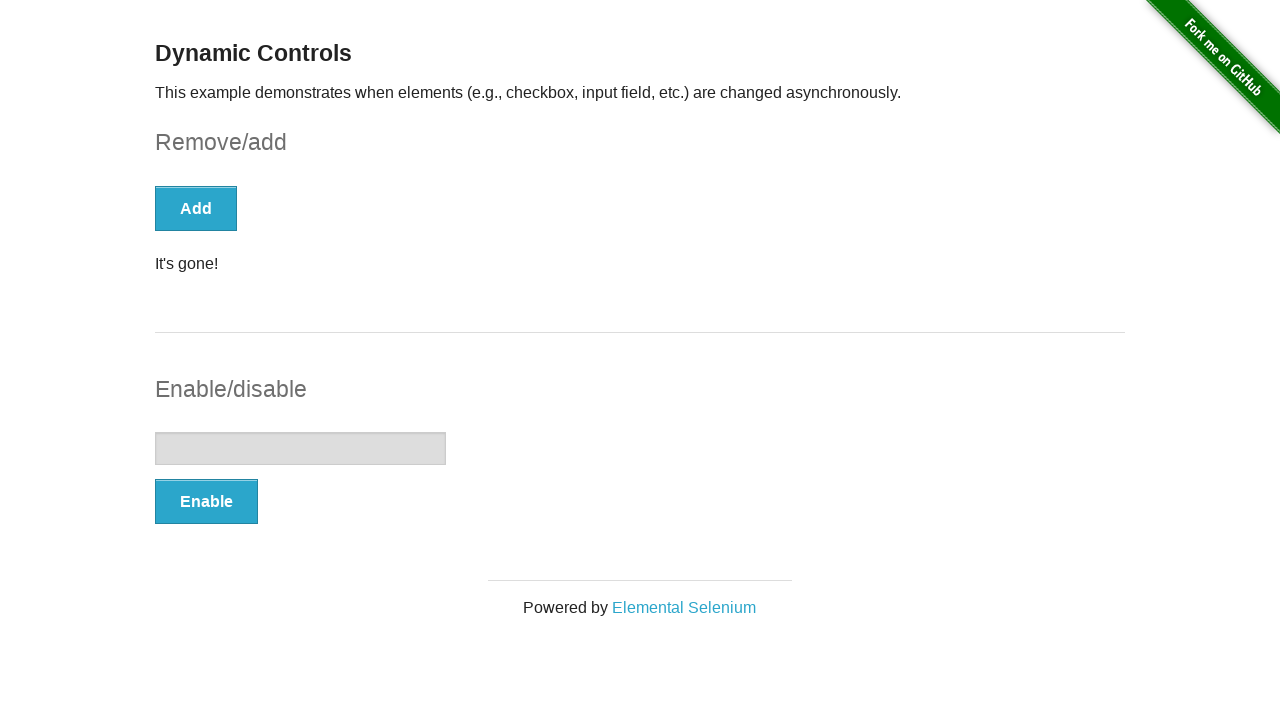

Located the message element
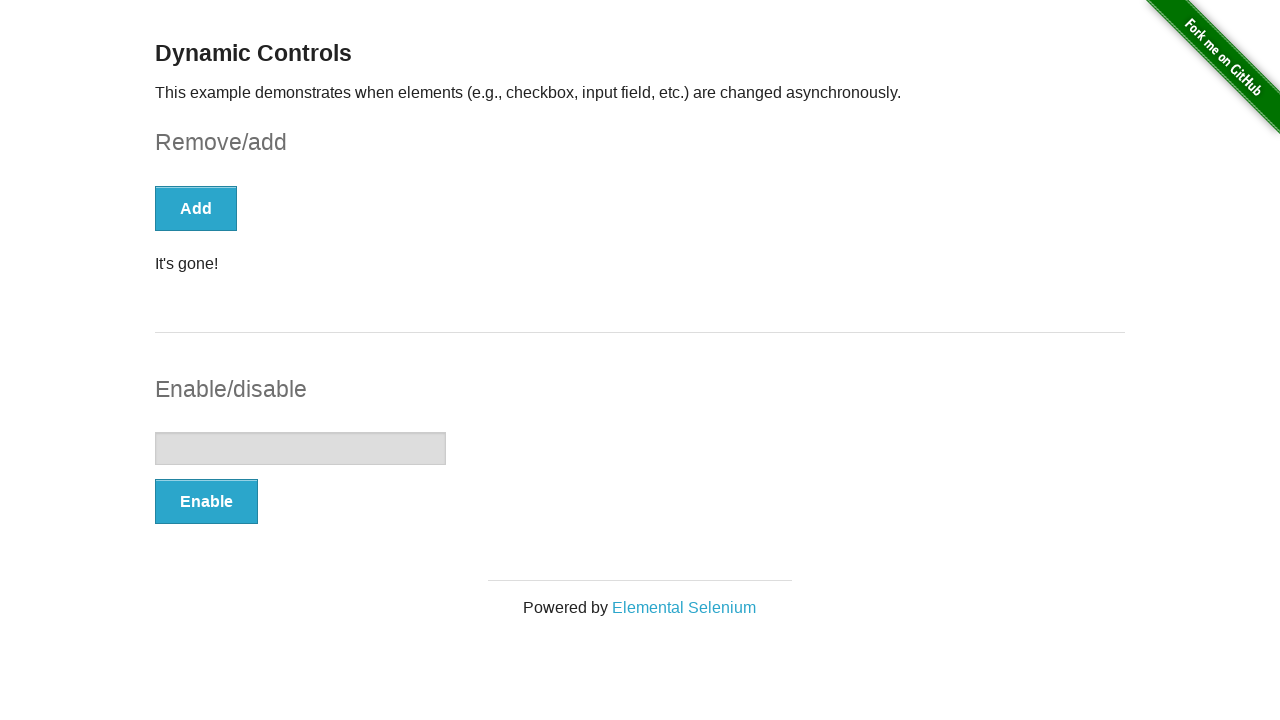

Verified that 'It's gone!' message is visible
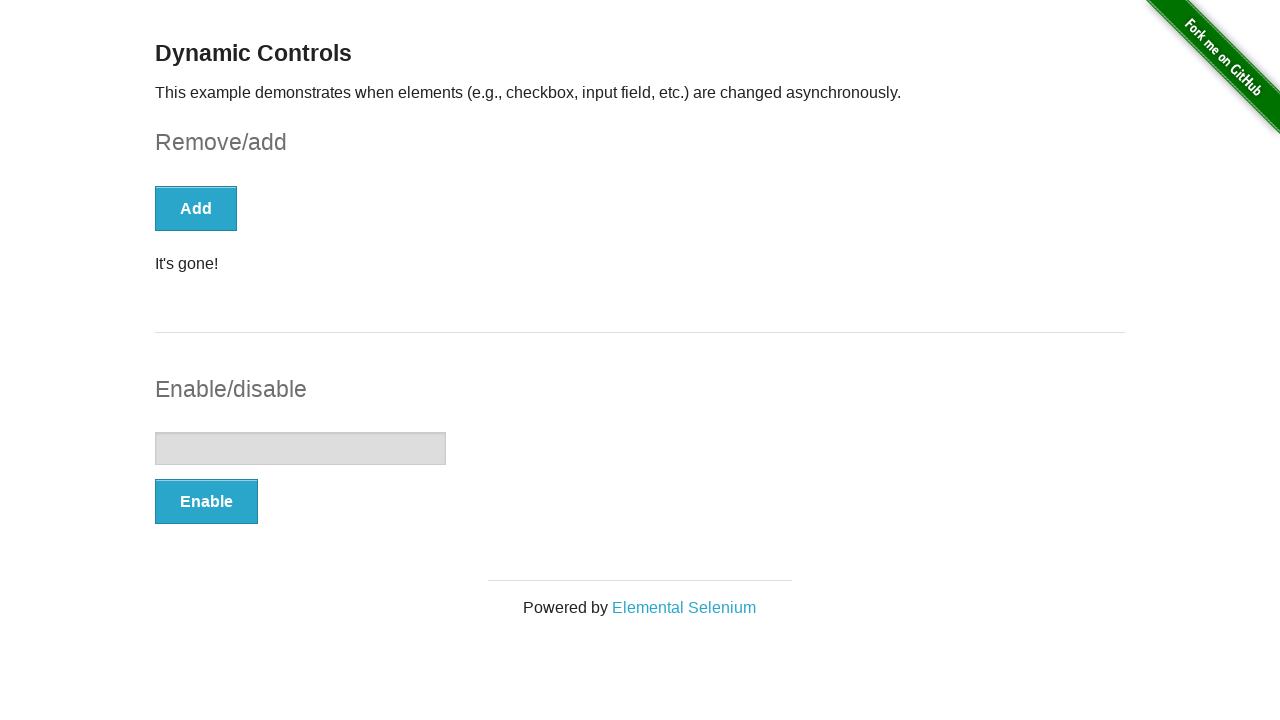

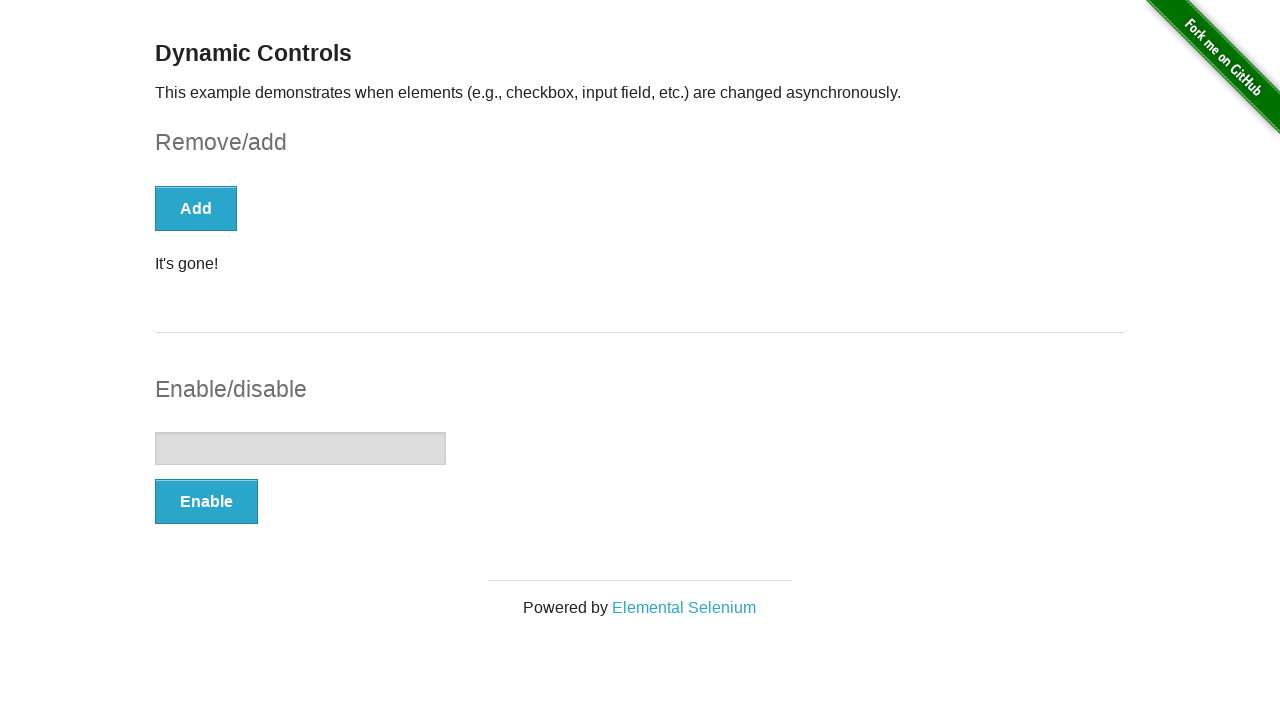